Tests a node converter tool by filling a textarea with sample text content and interacting with the conversion form

Starting URL: https://v2rayse.com/node-convert

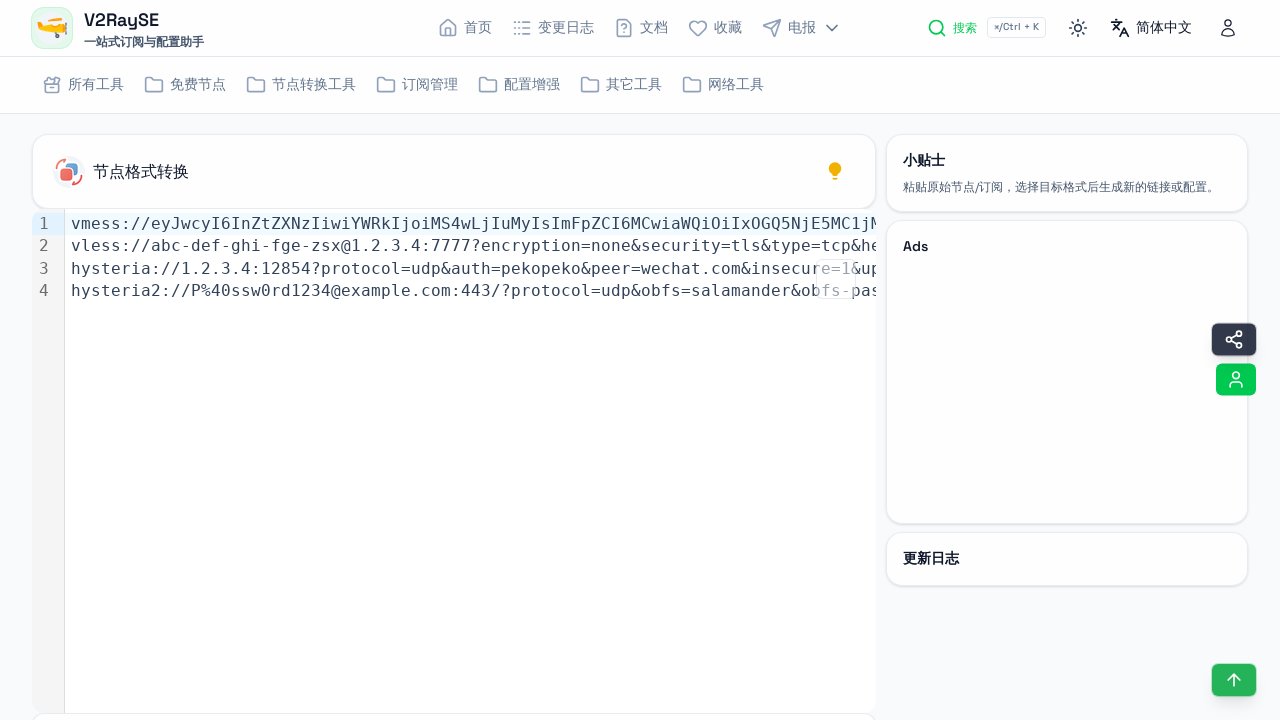

Located textarea element on node converter page
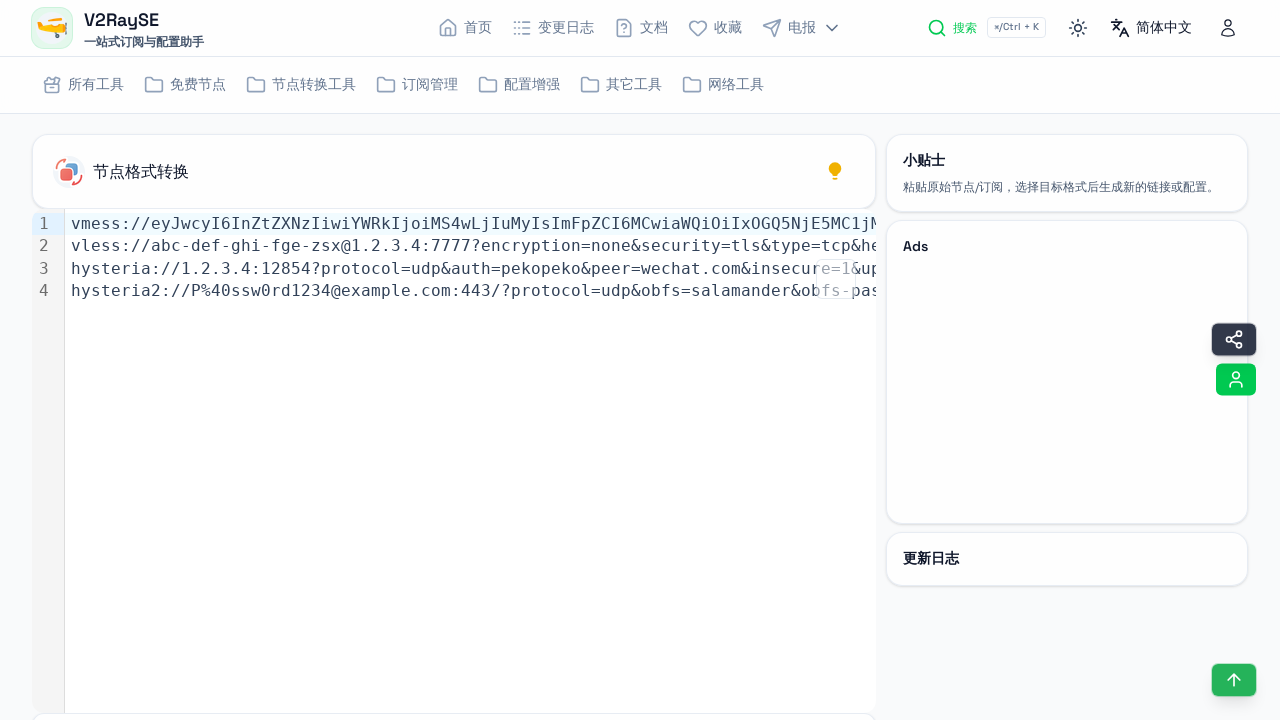

Cleared existing content from textarea
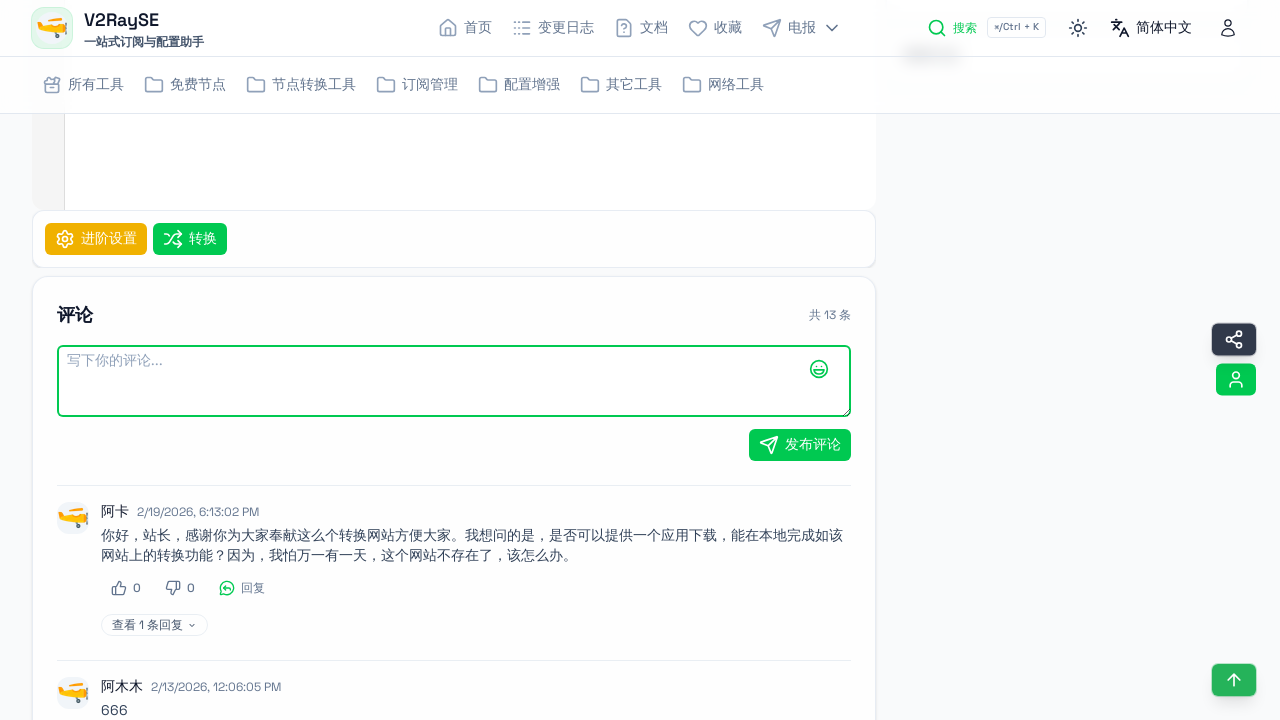

Filled textarea with sample VMess node content
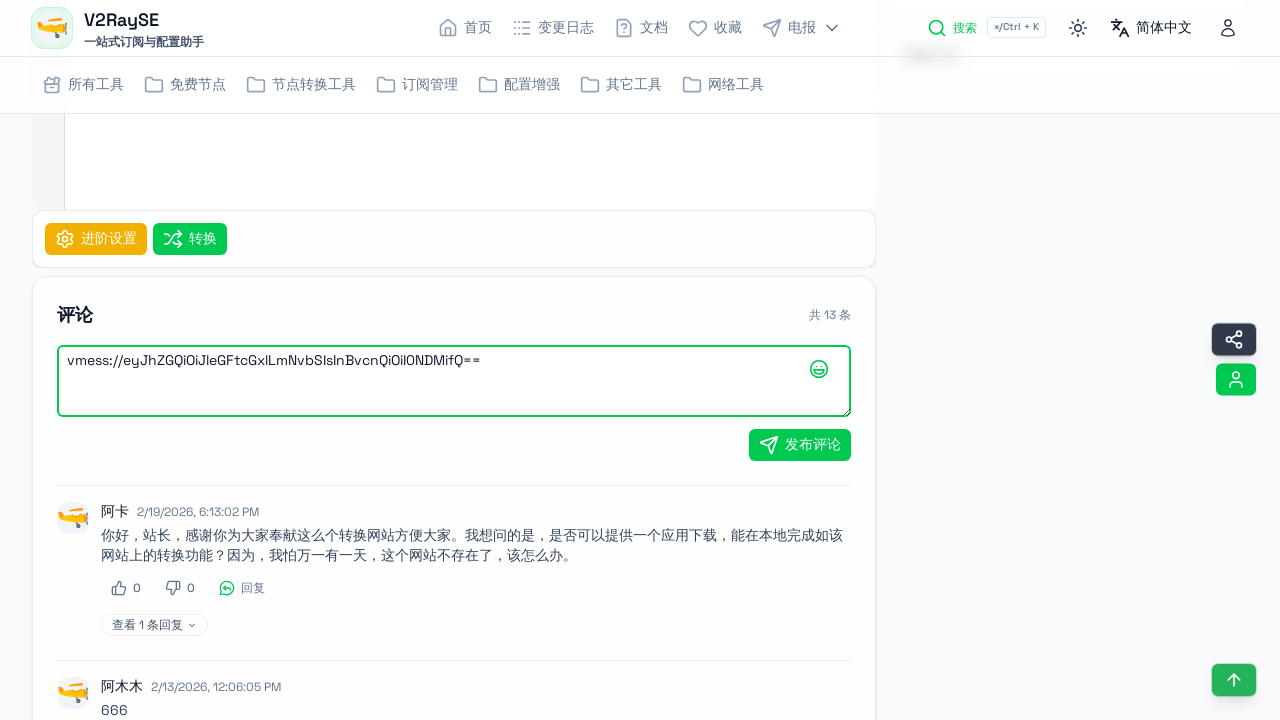

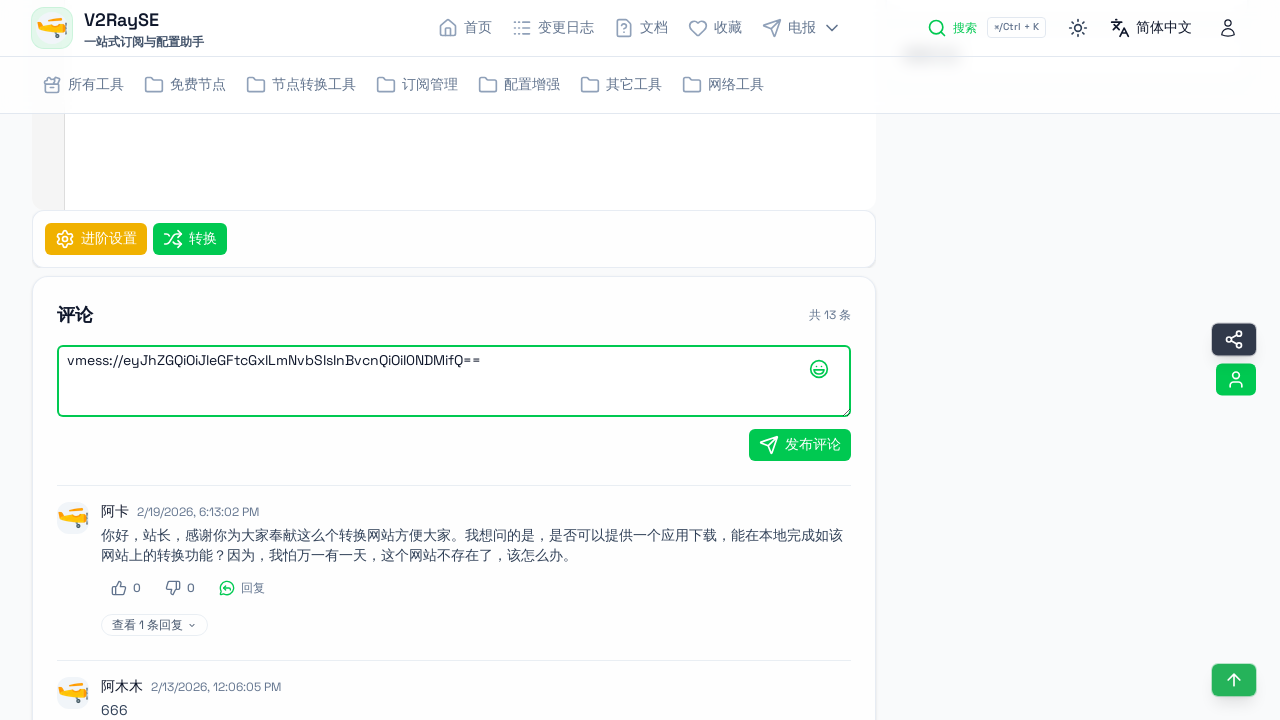